Navigates to the-internet.herokuapp.com demo site, clicks on a link (likely the "Hovers" example - item 25 in the list), and waits for the content to load on the resulting page.

Starting URL: http://the-internet.herokuapp.com/

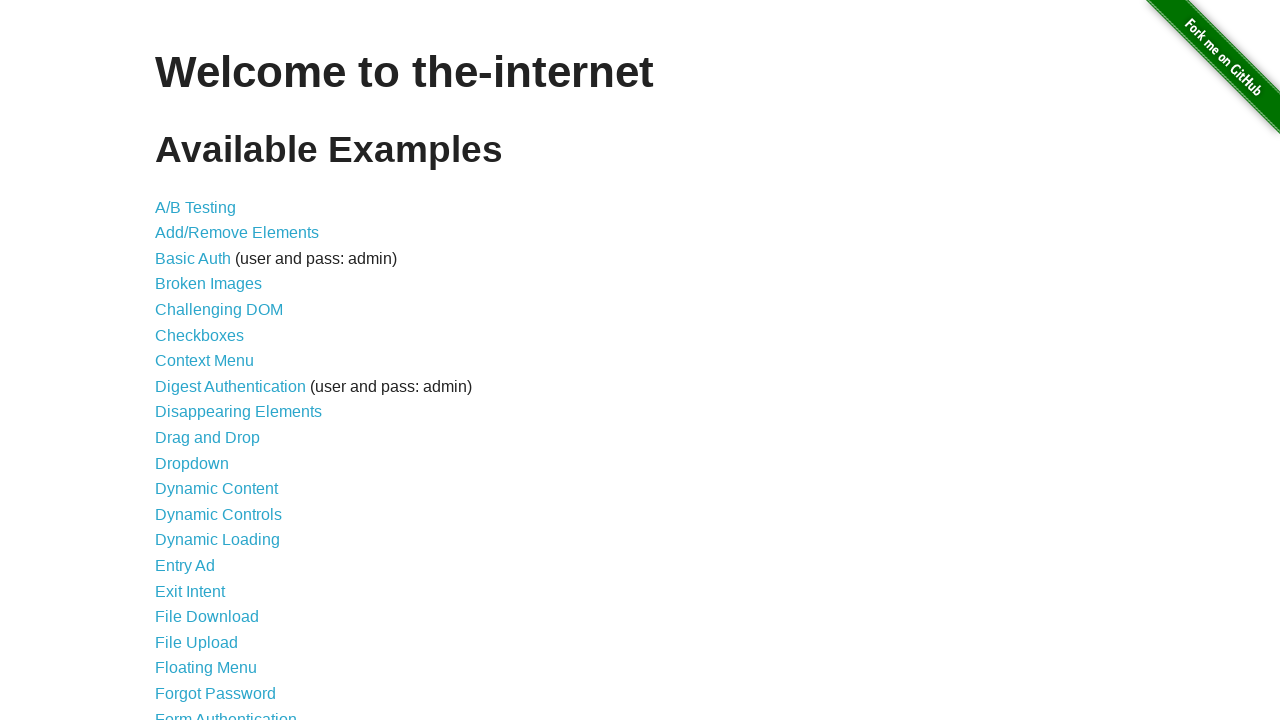

Clicked on the Hovers link (25th item in examples list) at (180, 360) on xpath=//html/body/div[2]/div/ul/li[25]/a
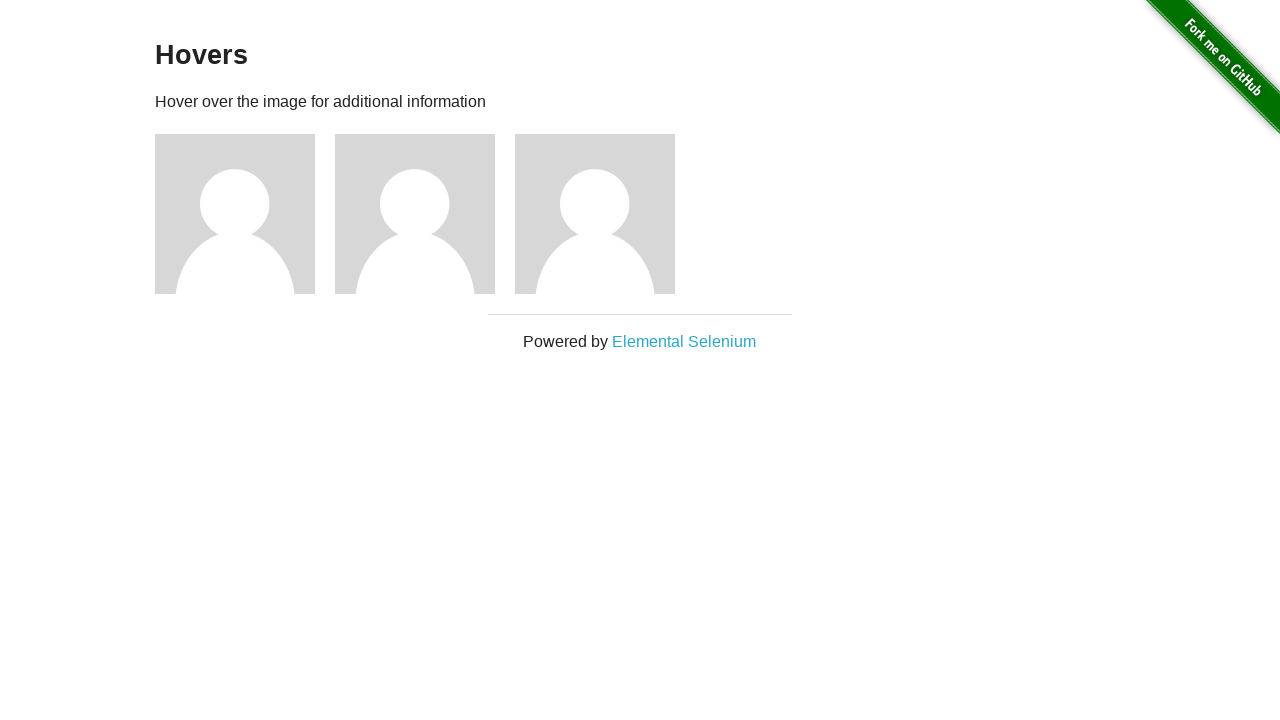

Content div loaded on the Hovers page
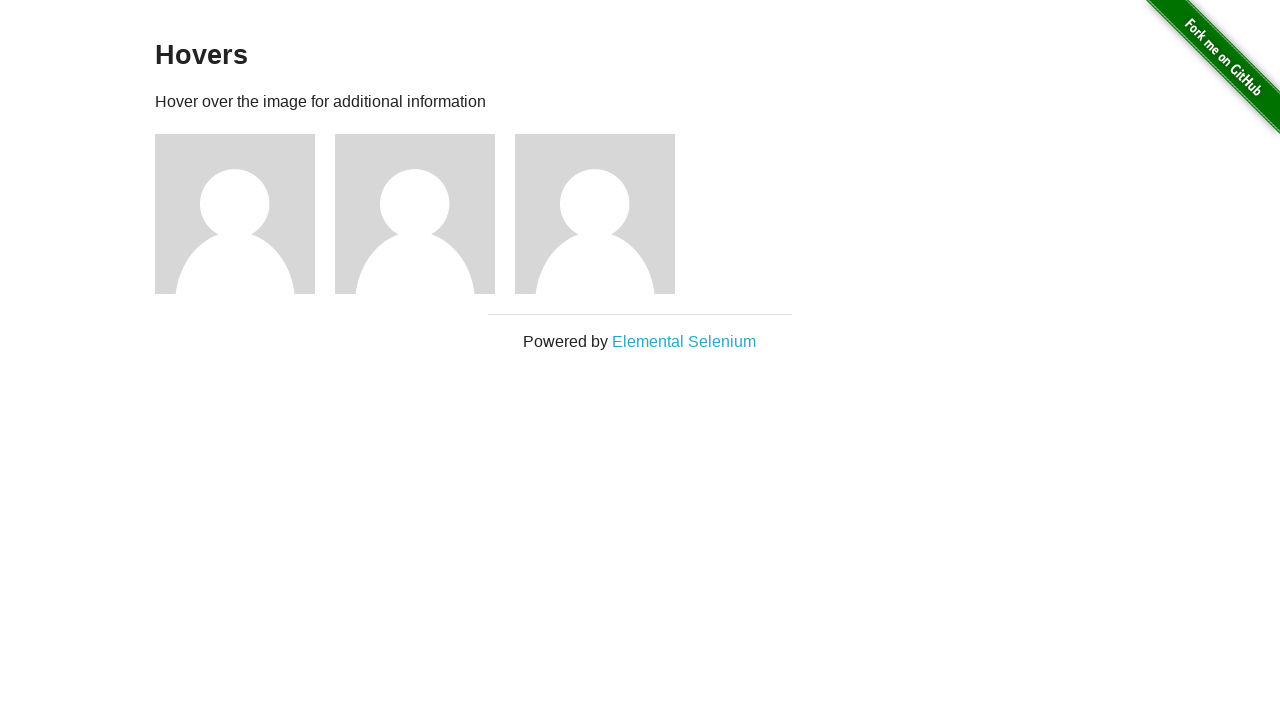

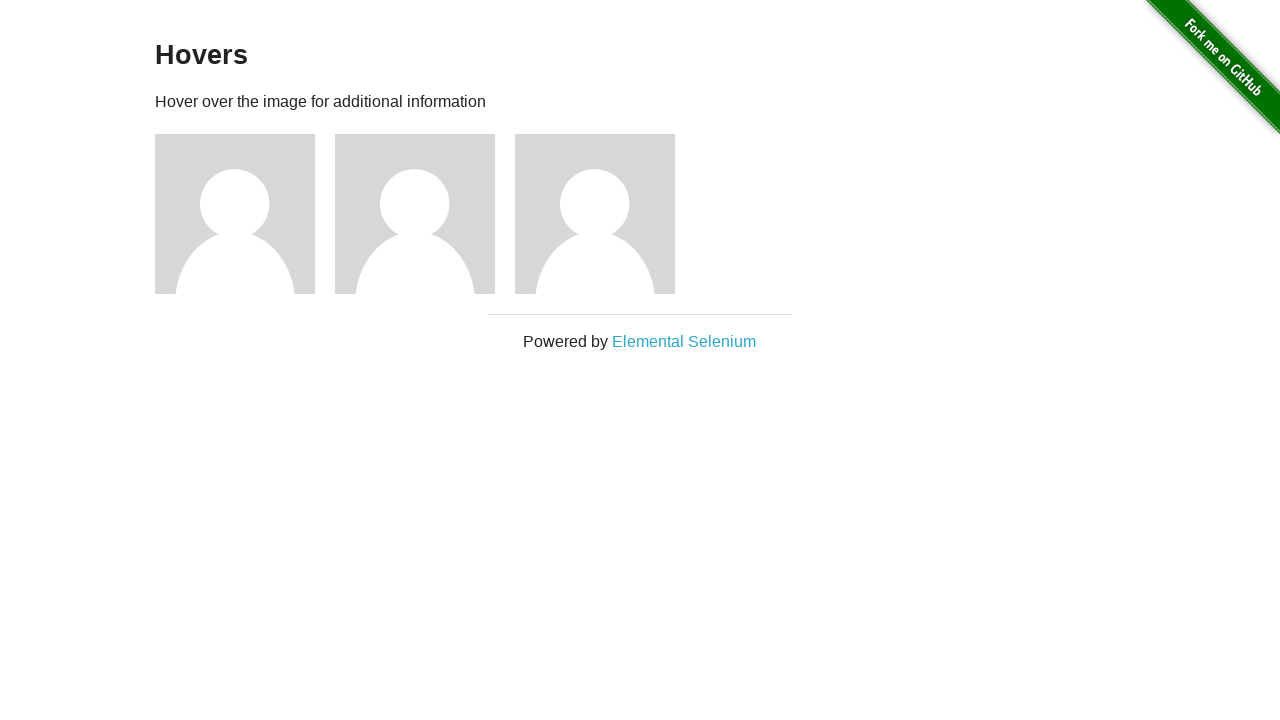